Tests a dynamic pricing page by waiting for a specific price ($100), then booking and solving a mathematical challenge

Starting URL: http://suninjuly.github.io/explicit_wait2.html

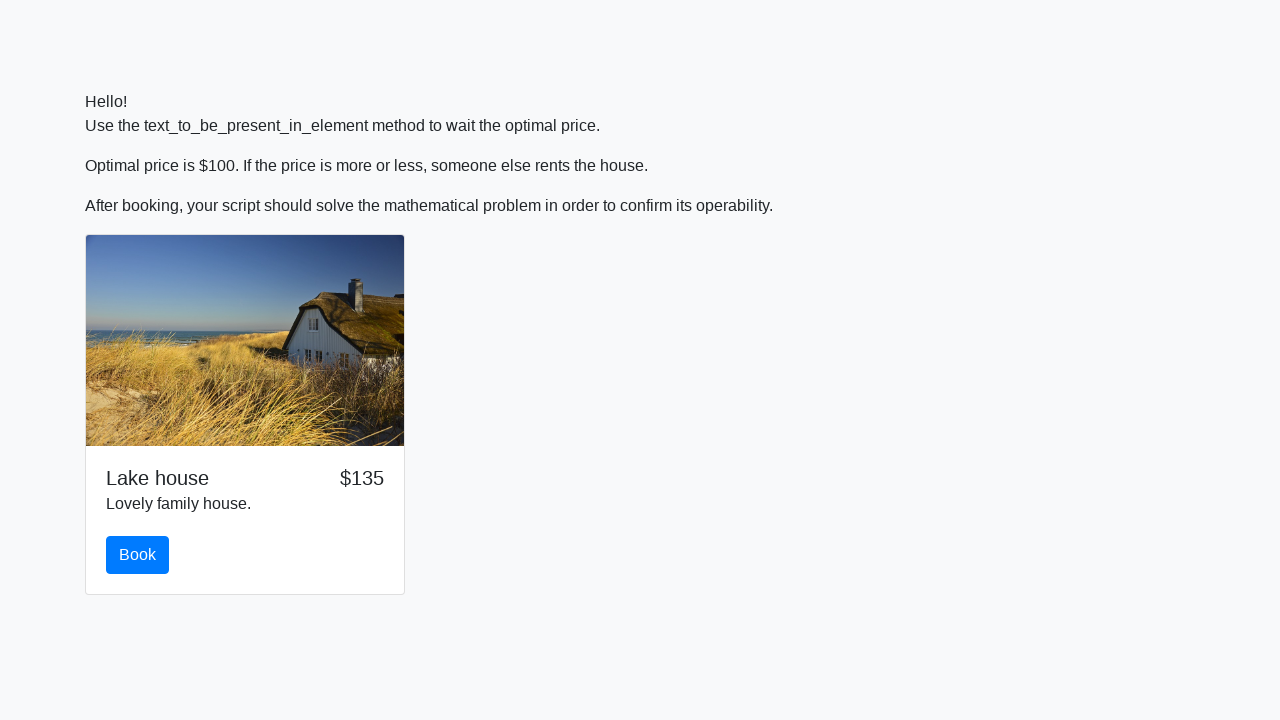

Waited for price to change to $100
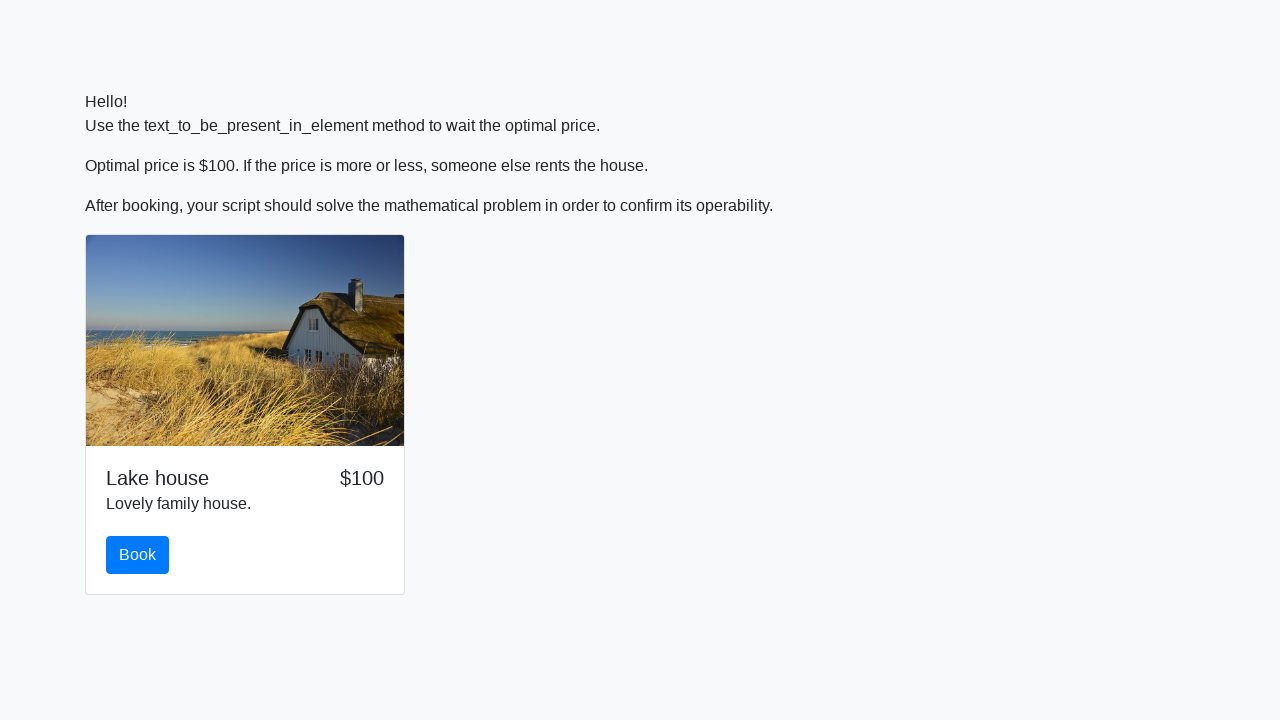

Clicked the book button at (138, 555) on #book
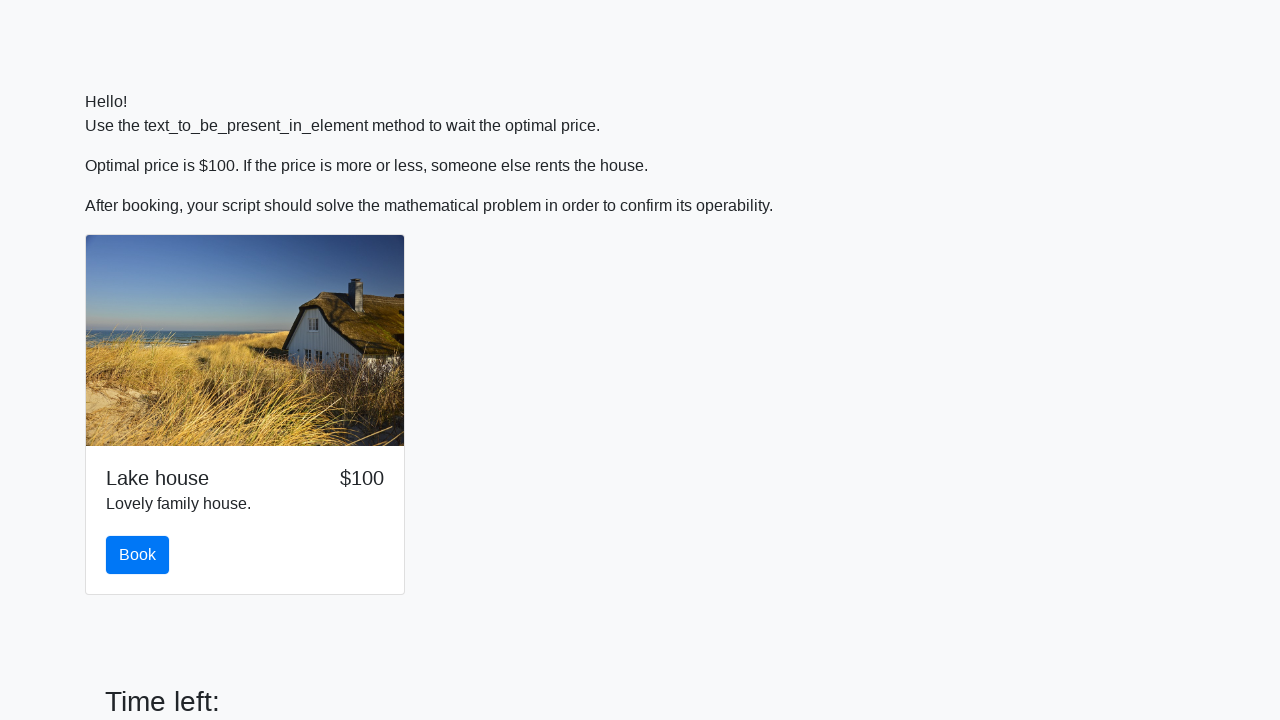

Retrieved input value: 294
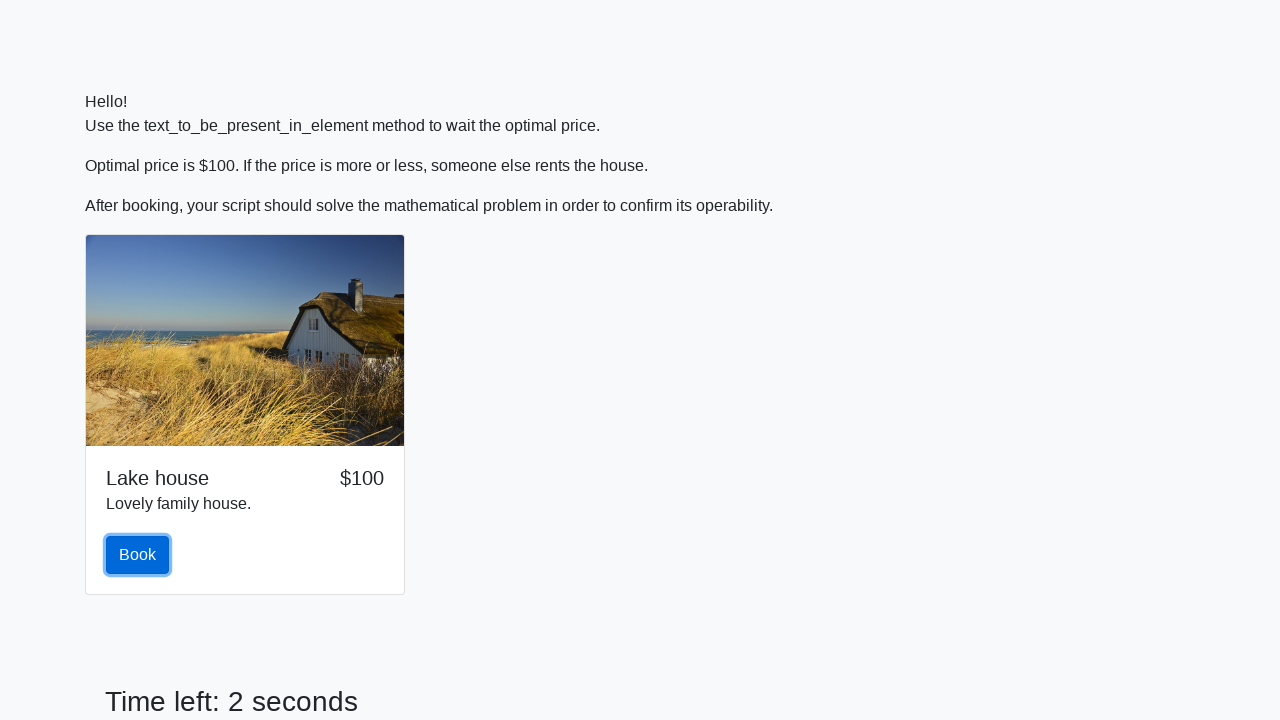

Calculated mathematical answer: 2.4504290590569813
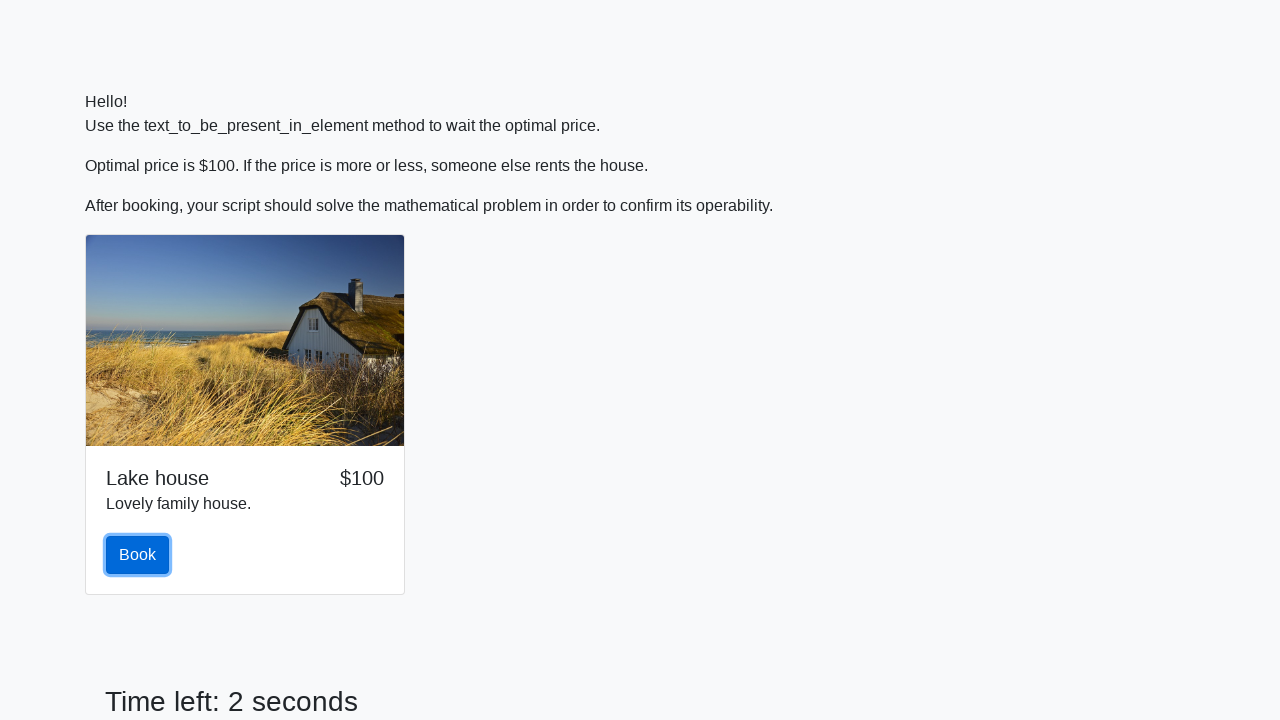

Filled answer field with calculated value on #answer
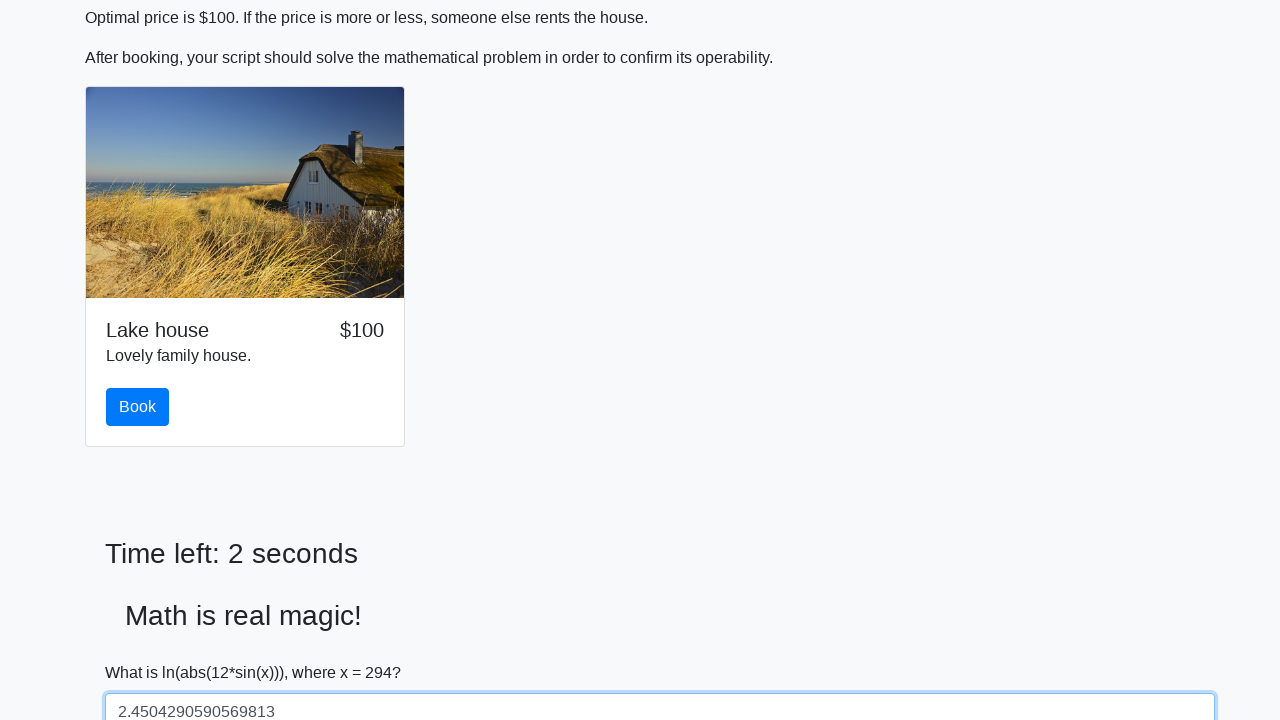

Clicked the solve button to submit answer at (143, 651) on #solve
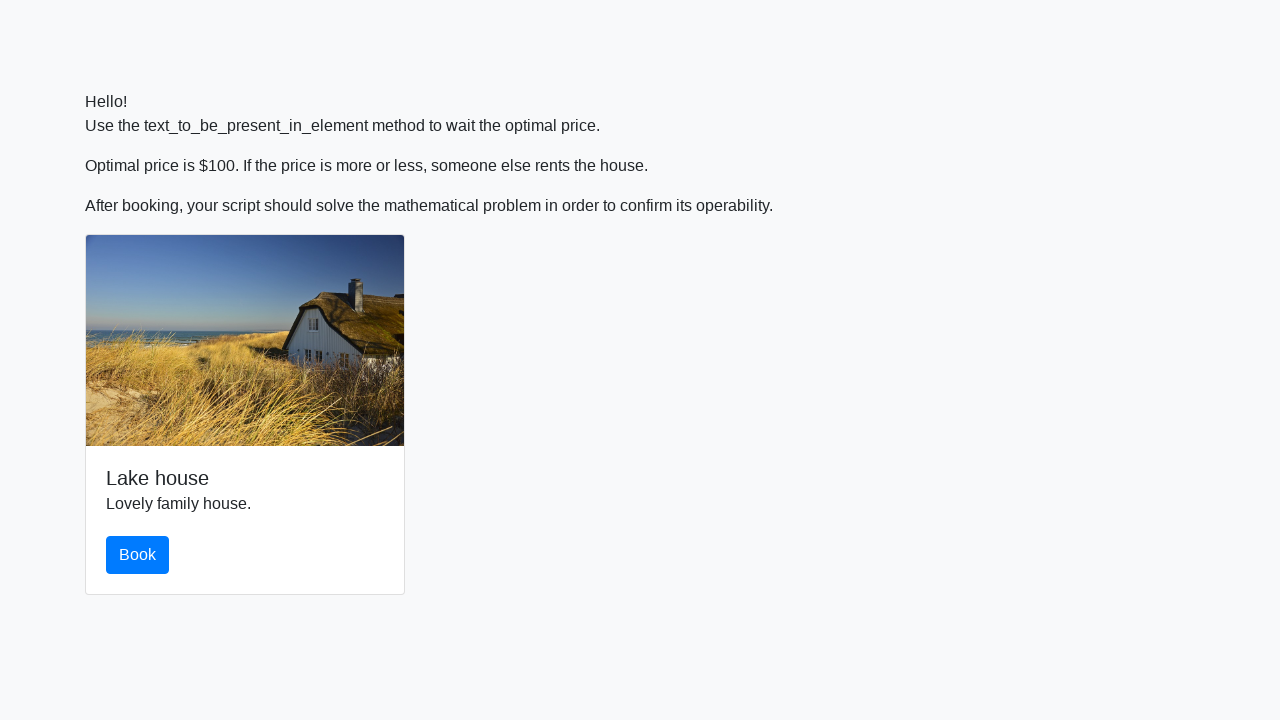

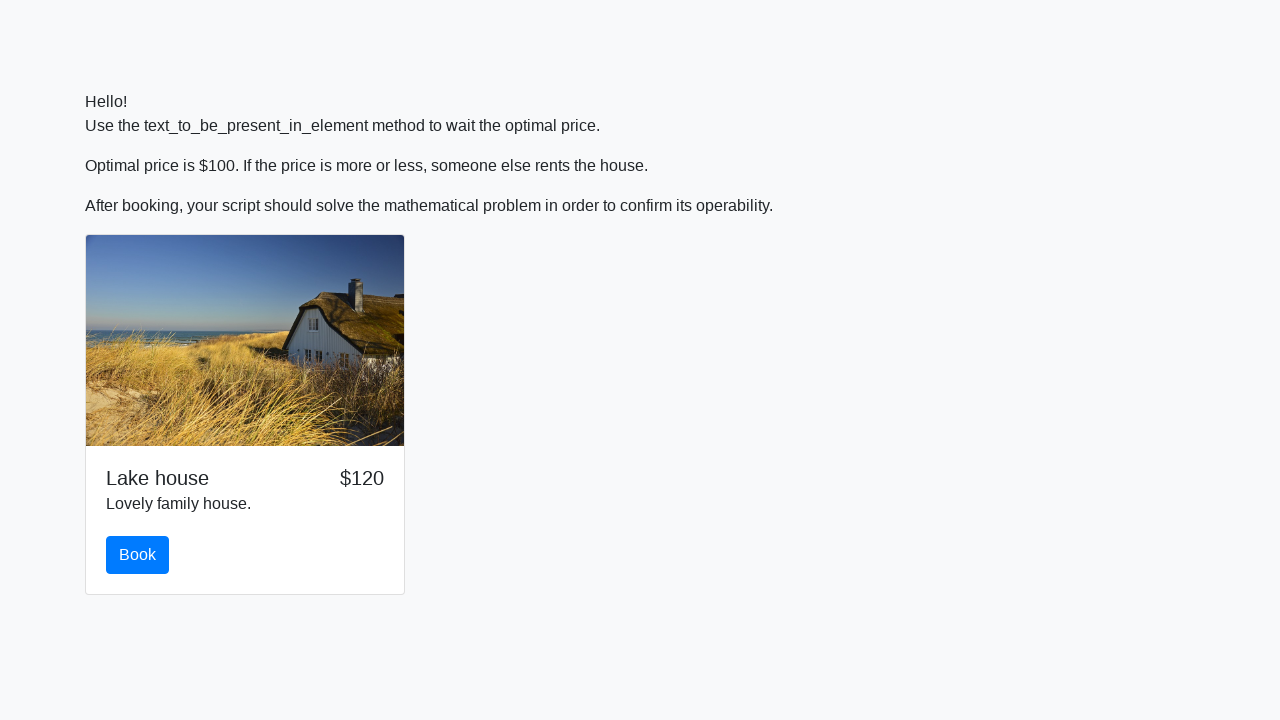